Tests form interaction by extracting a value from an element's attribute, calculating a mathematical result, filling the answer field, checking a checkbox, selecting a radio button, and submitting the form.

Starting URL: http://suninjuly.github.io/get_attribute.html

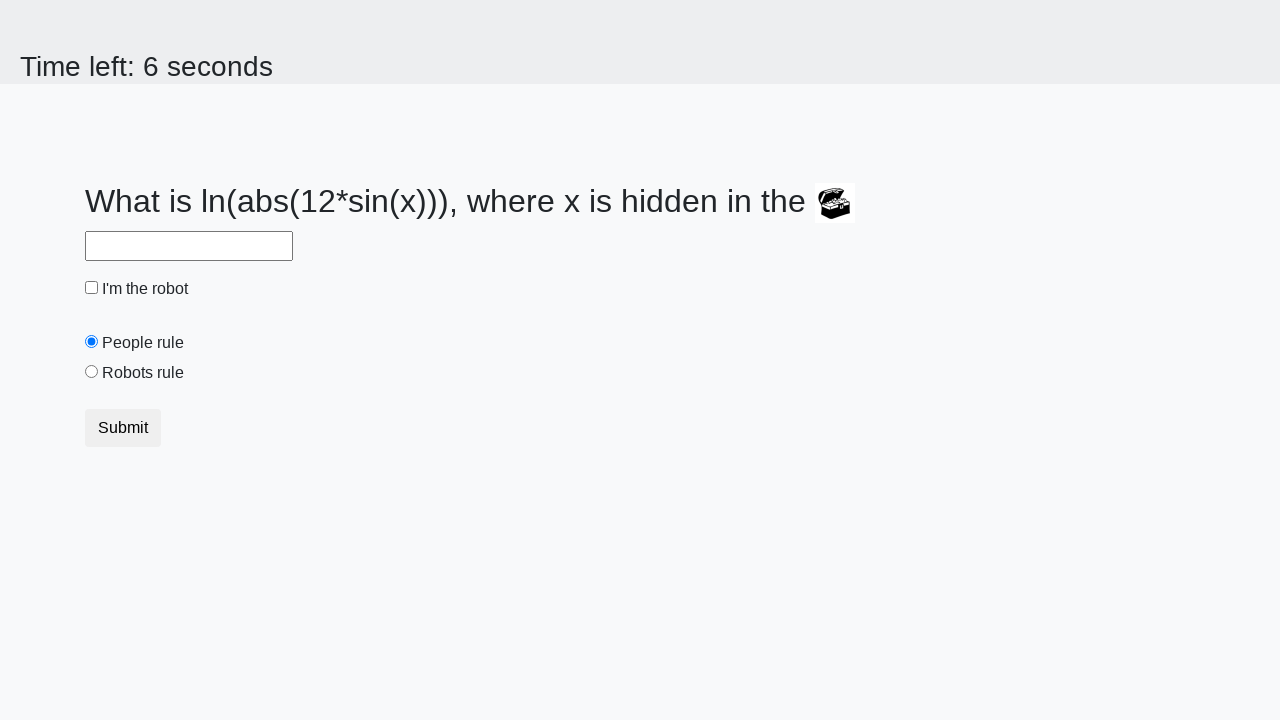

Retrieved 'valuex' attribute from treasure element
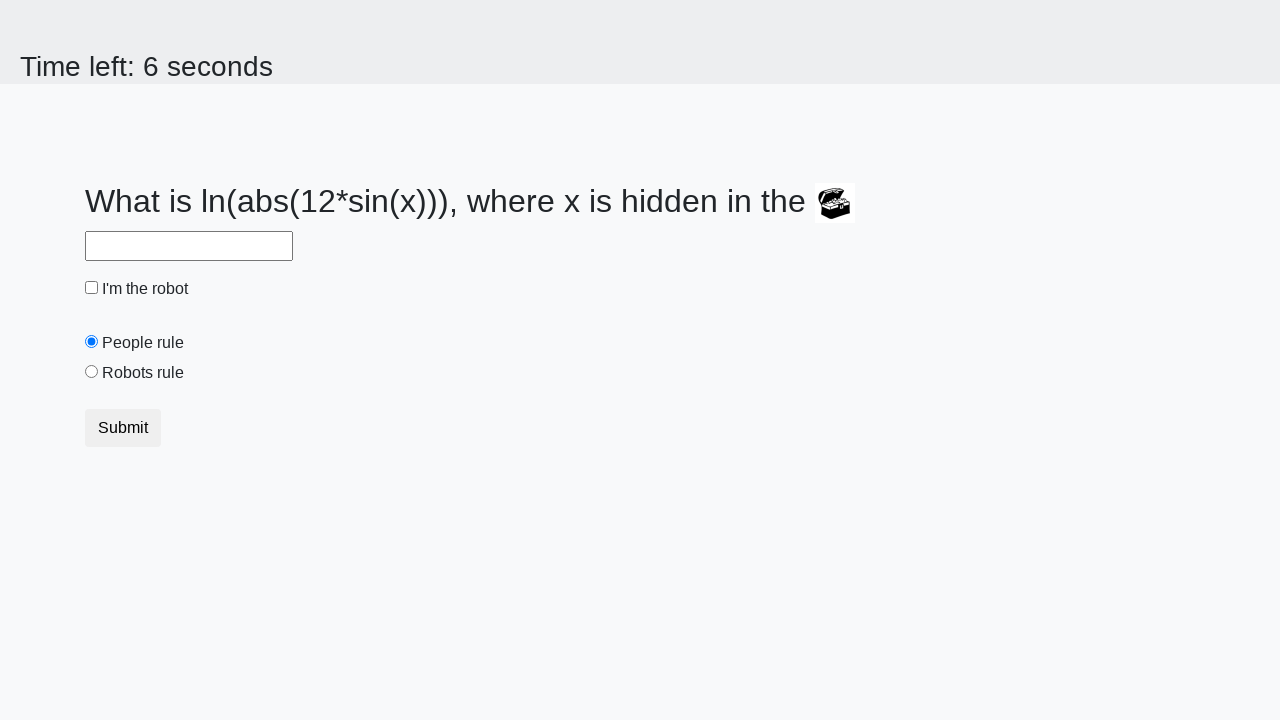

Calculated mathematical result using extracted value
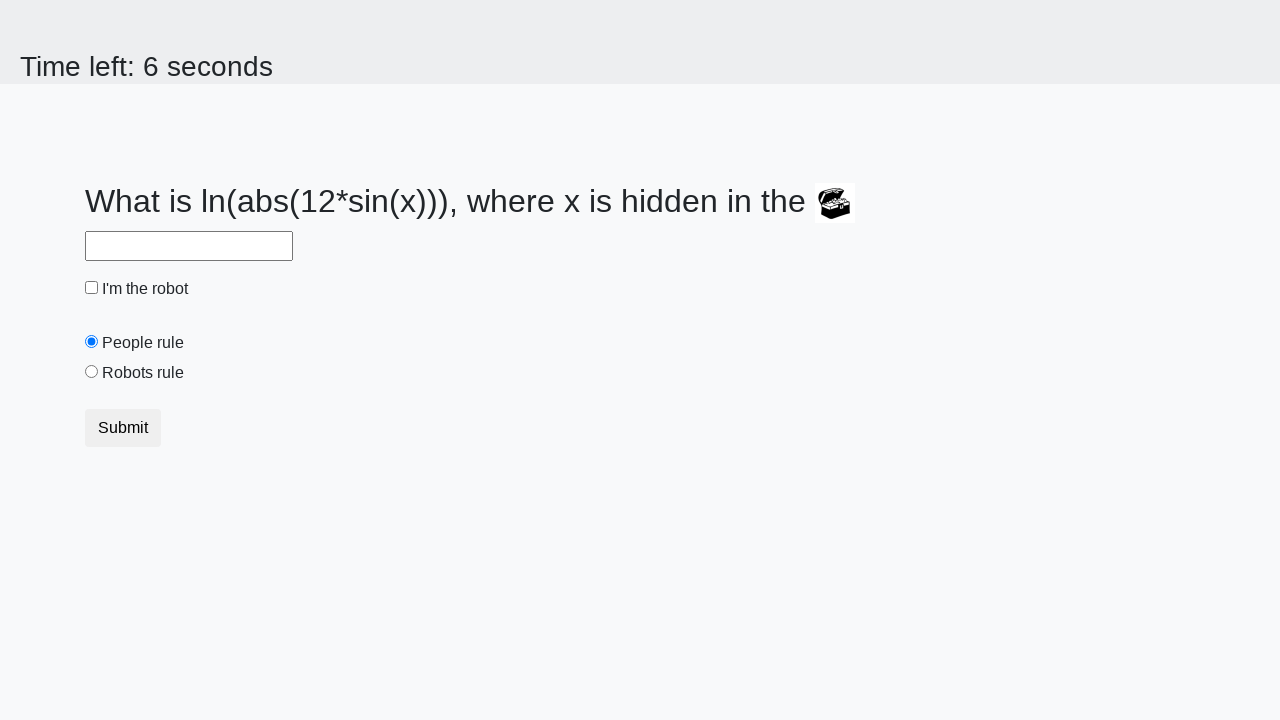

Filled answer field with calculated result on #answer
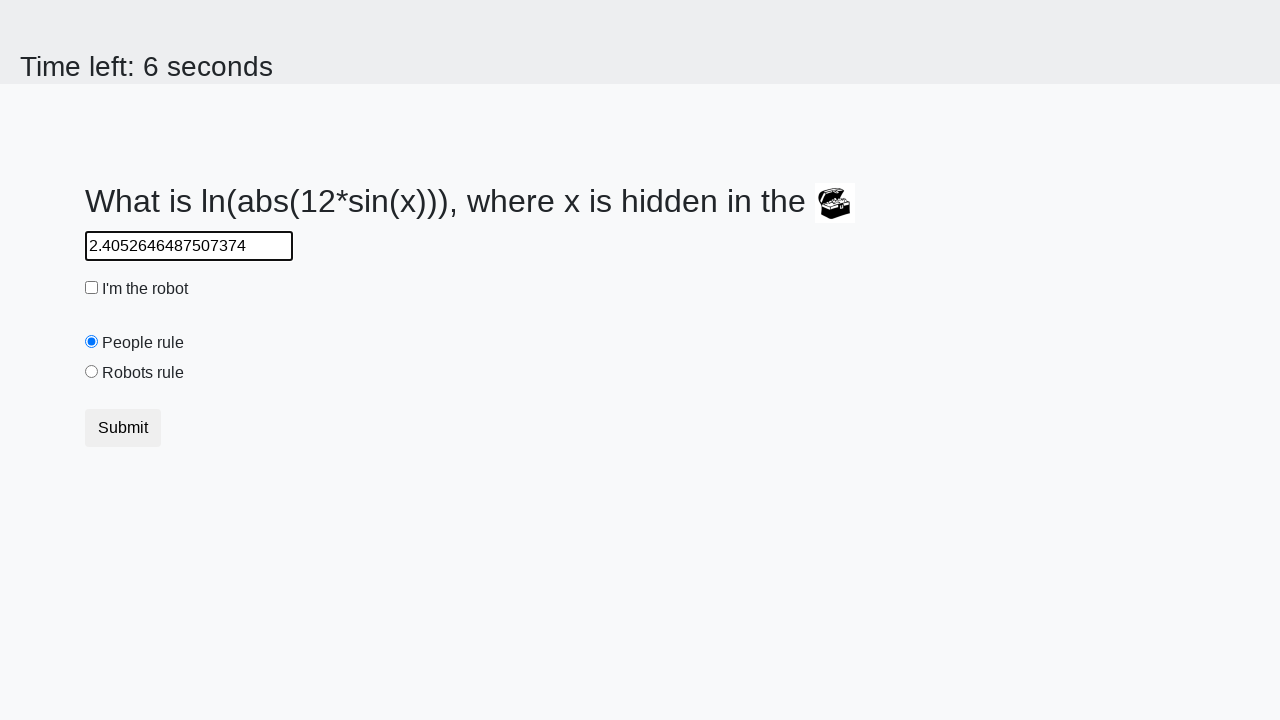

Checked the robot checkbox at (92, 288) on #robotCheckbox
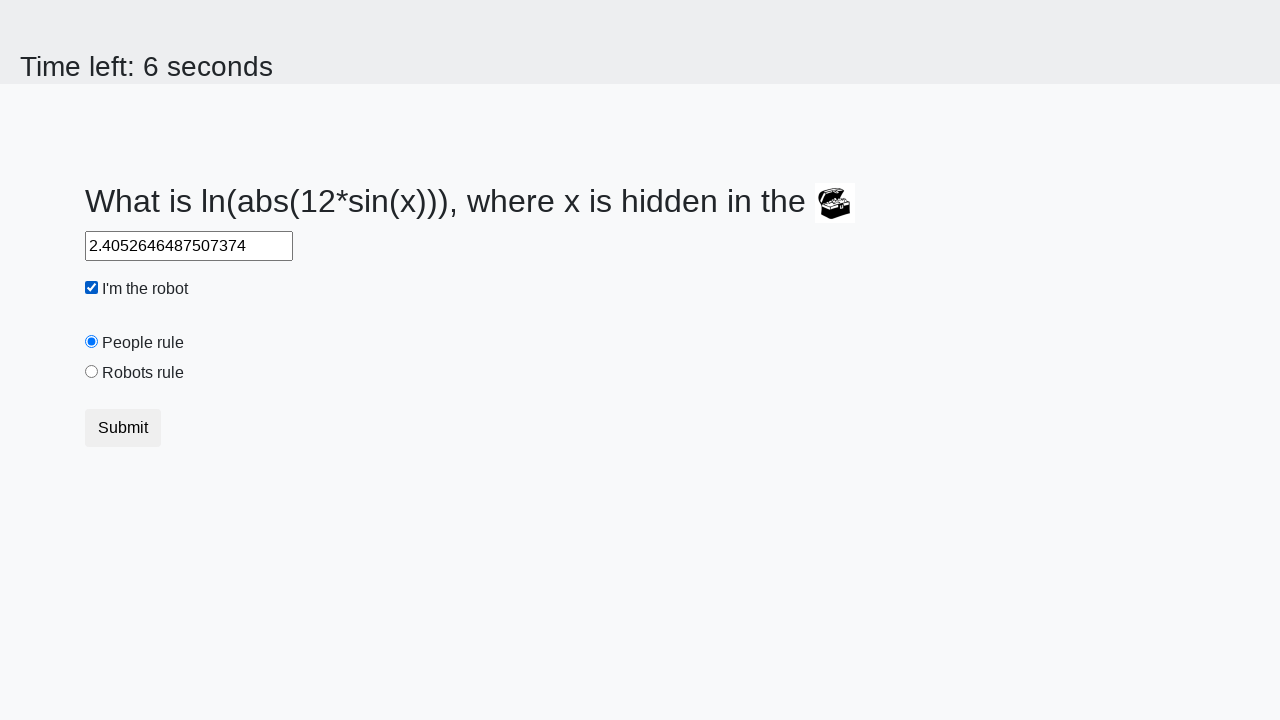

Selected the robots rule radio button at (92, 372) on #robotsRule
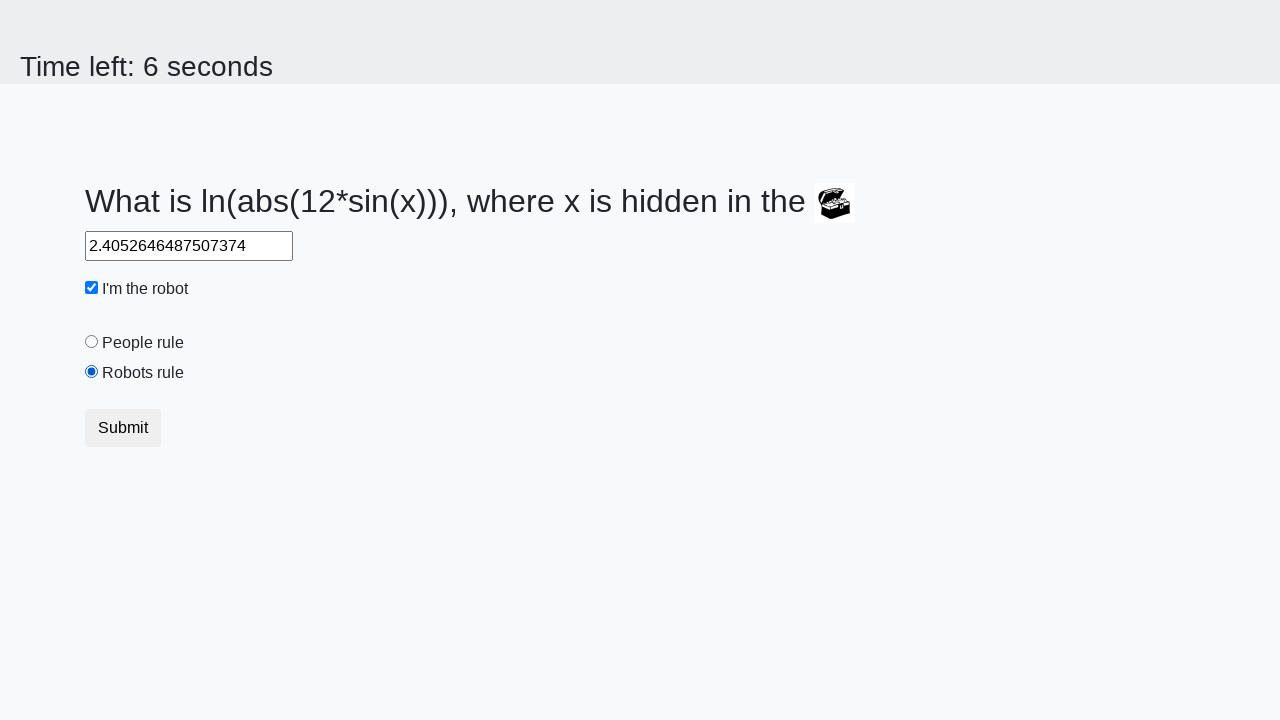

Clicked submit button to complete form submission at (123, 428) on button.btn
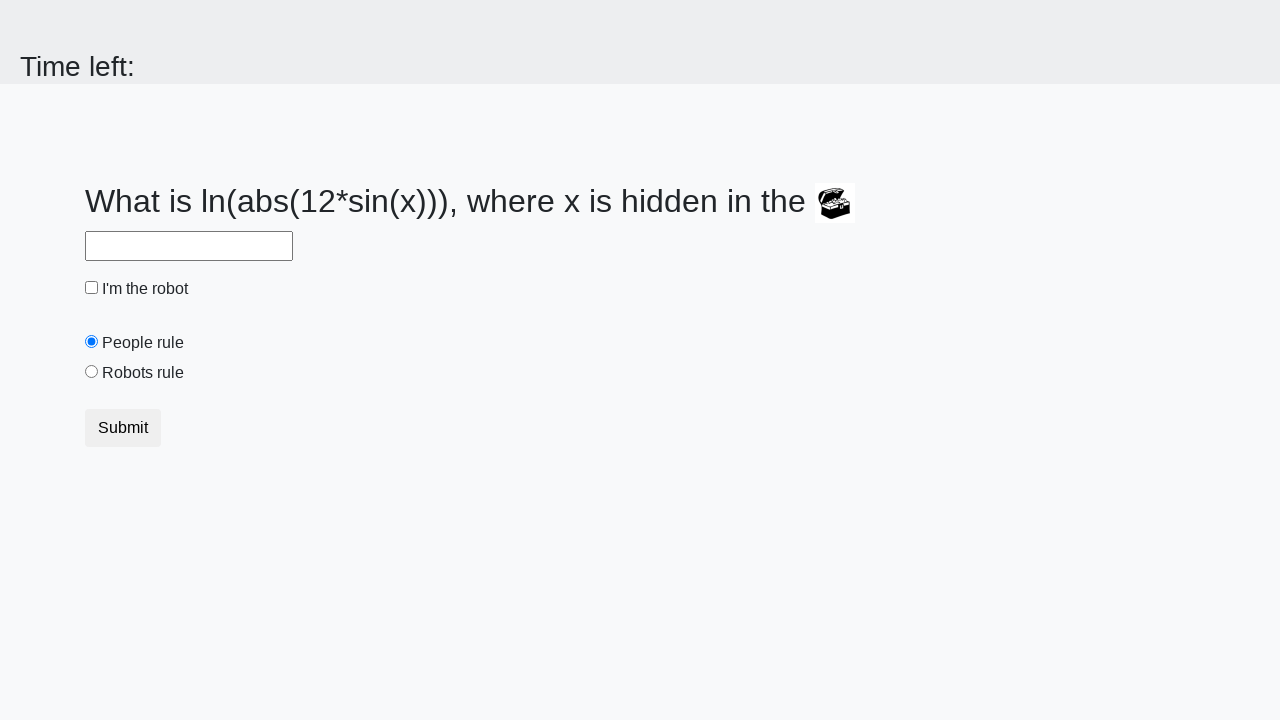

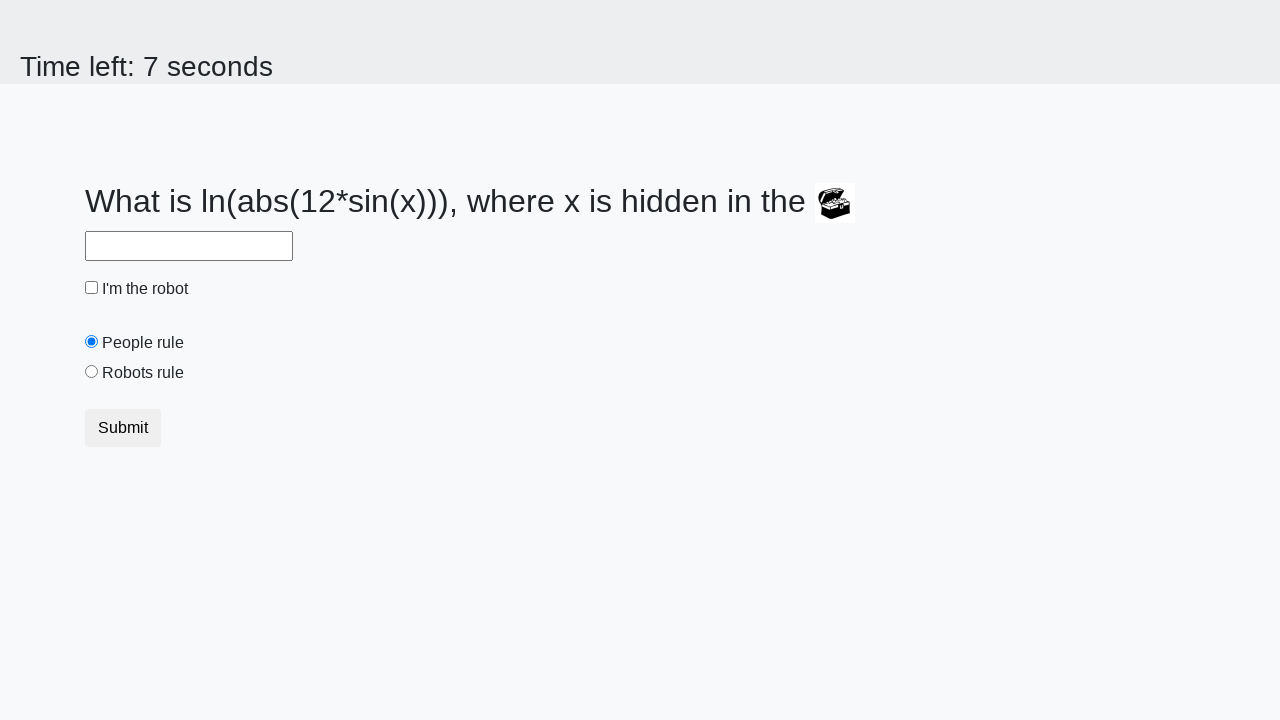